Tests the add/remove element functionality by clicking the add button, verifying the delete button appears, then clicking delete and verifying it disappears

Starting URL: https://the-internet.herokuapp.com/

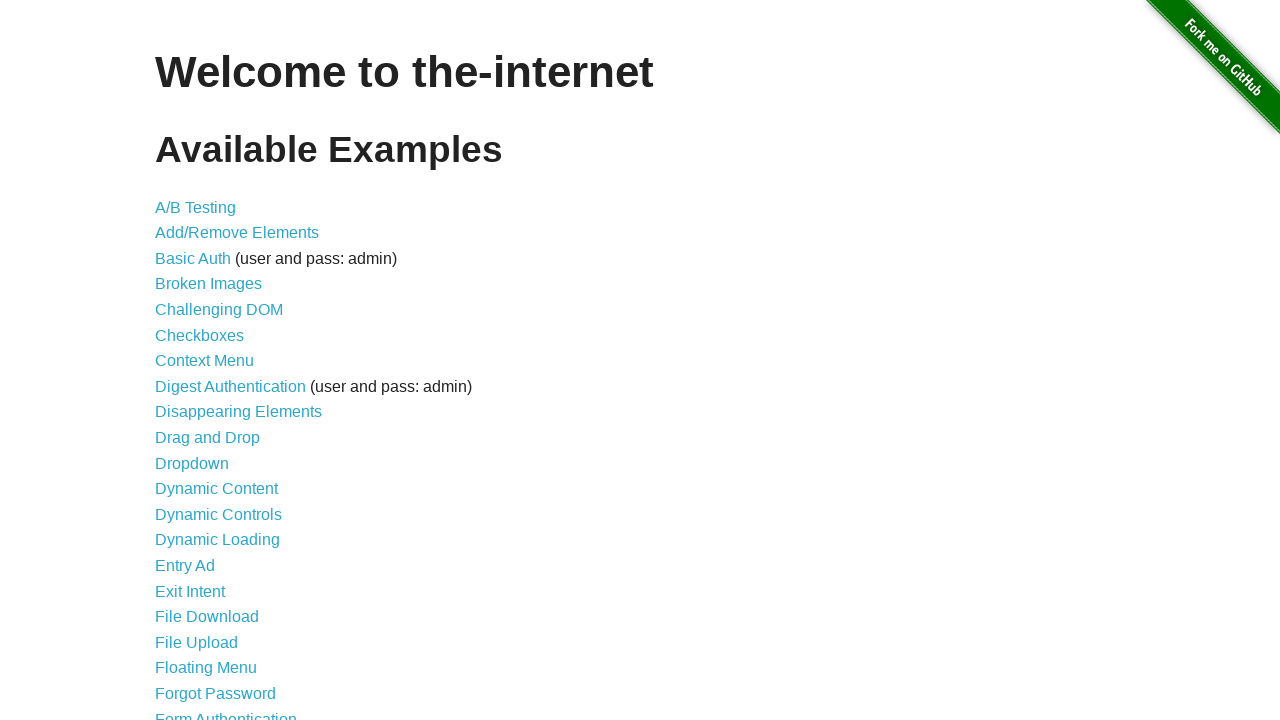

Clicked on Add/Remove Elements link at (237, 233) on text=Add/Remove Elements
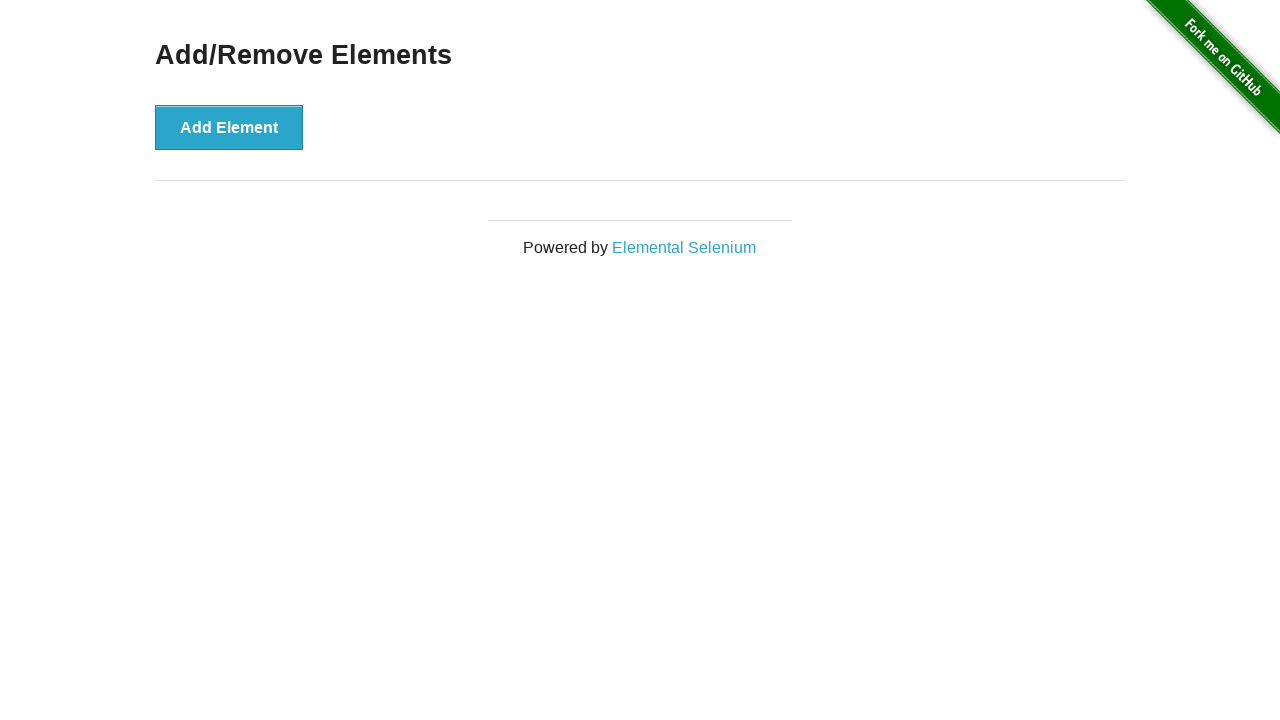

Clicked the Add Element button at (229, 127) on button:has-text('Add Element')
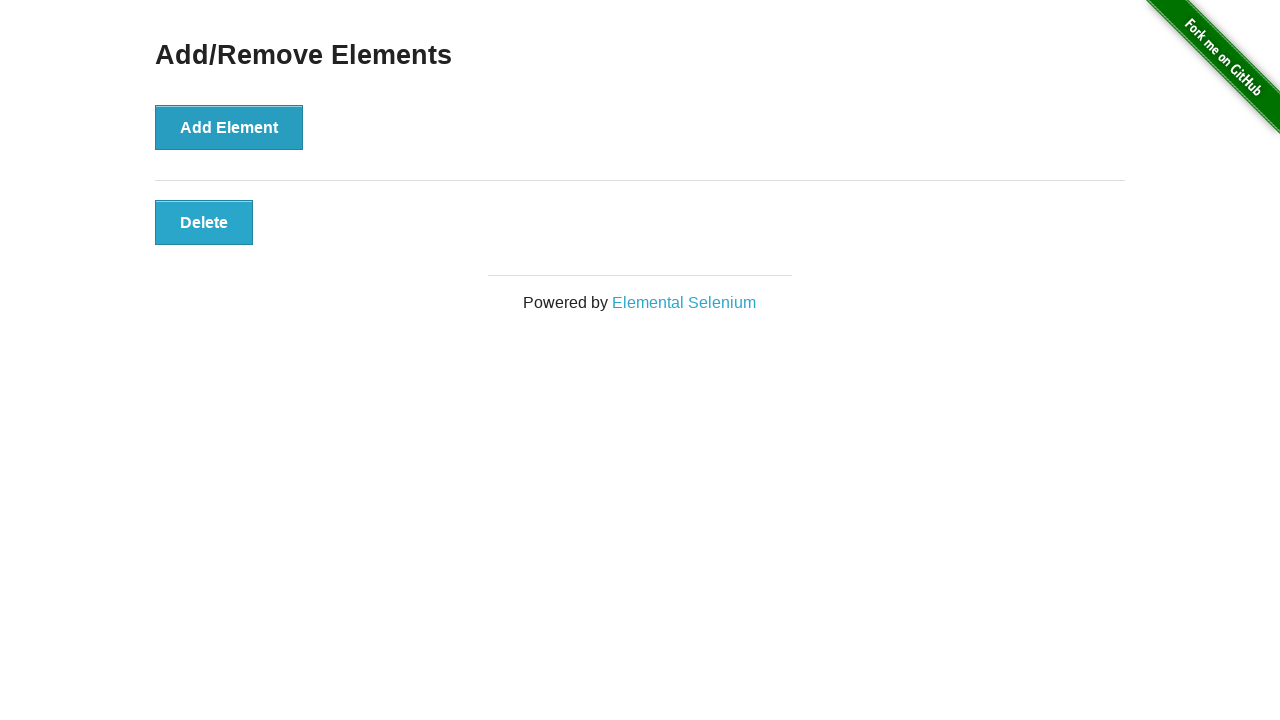

Verified delete button appeared
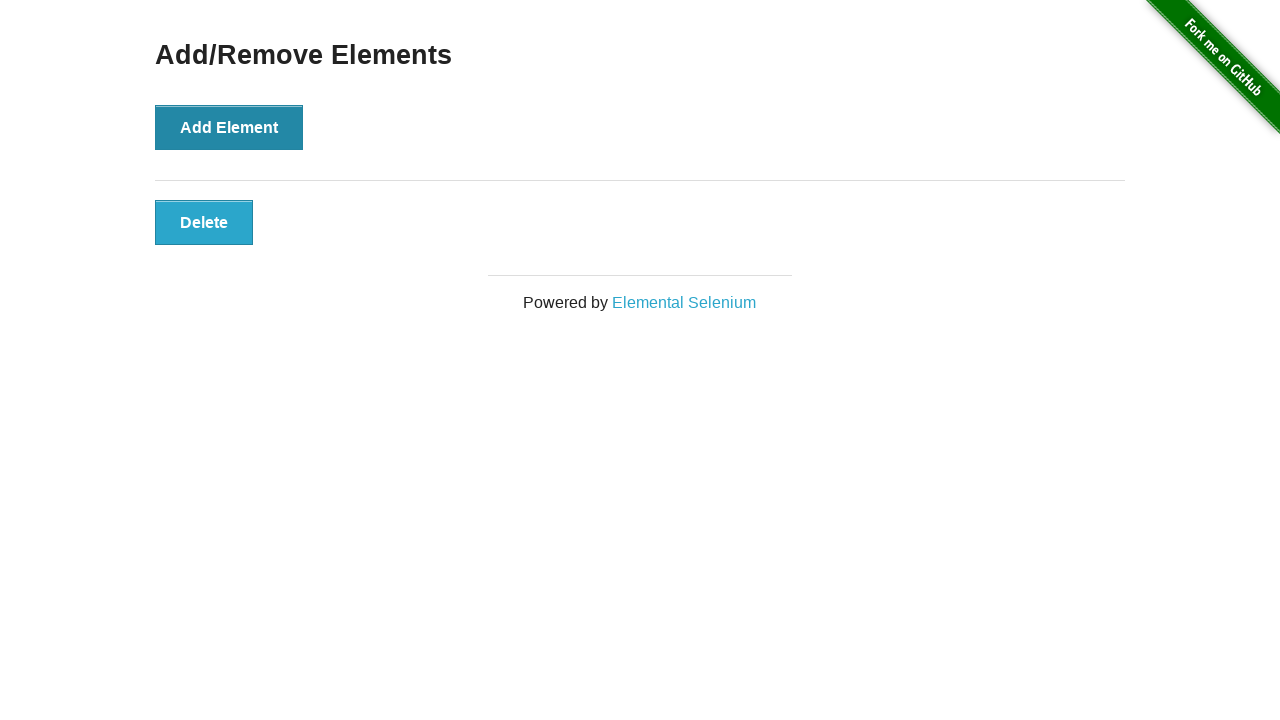

Clicked the delete button at (204, 222) on button.added-manually
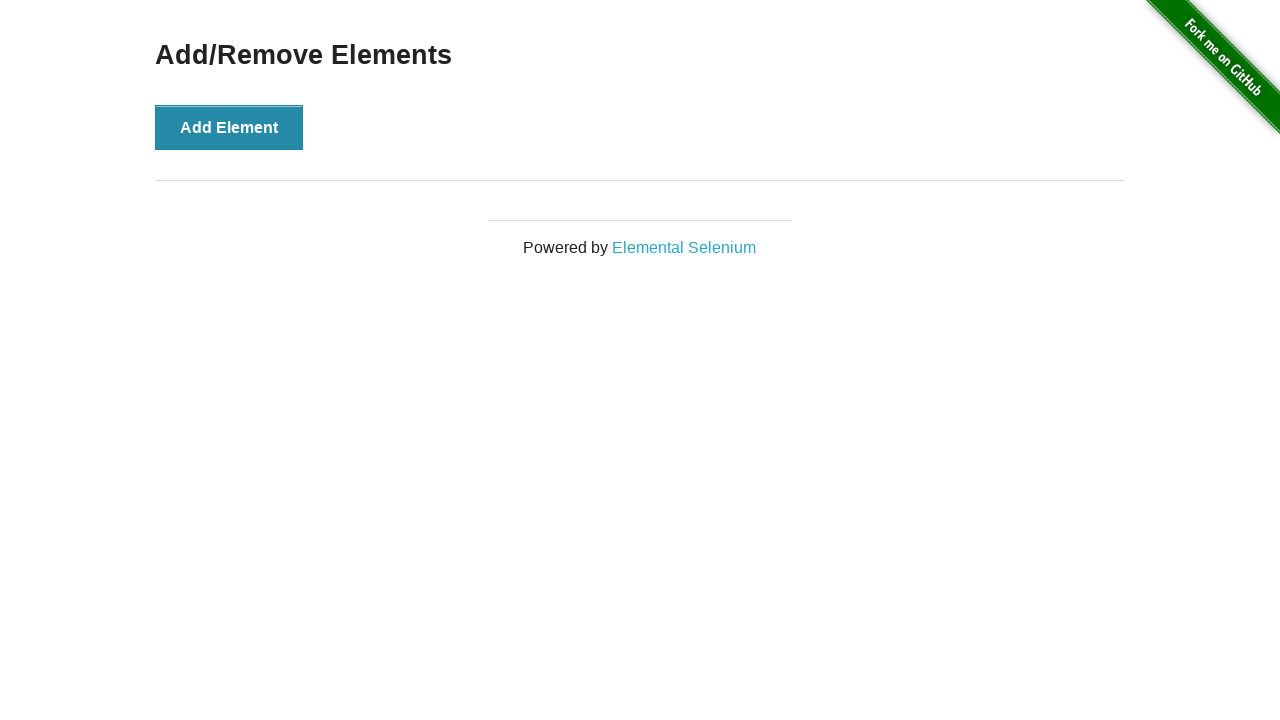

Verified delete button was removed
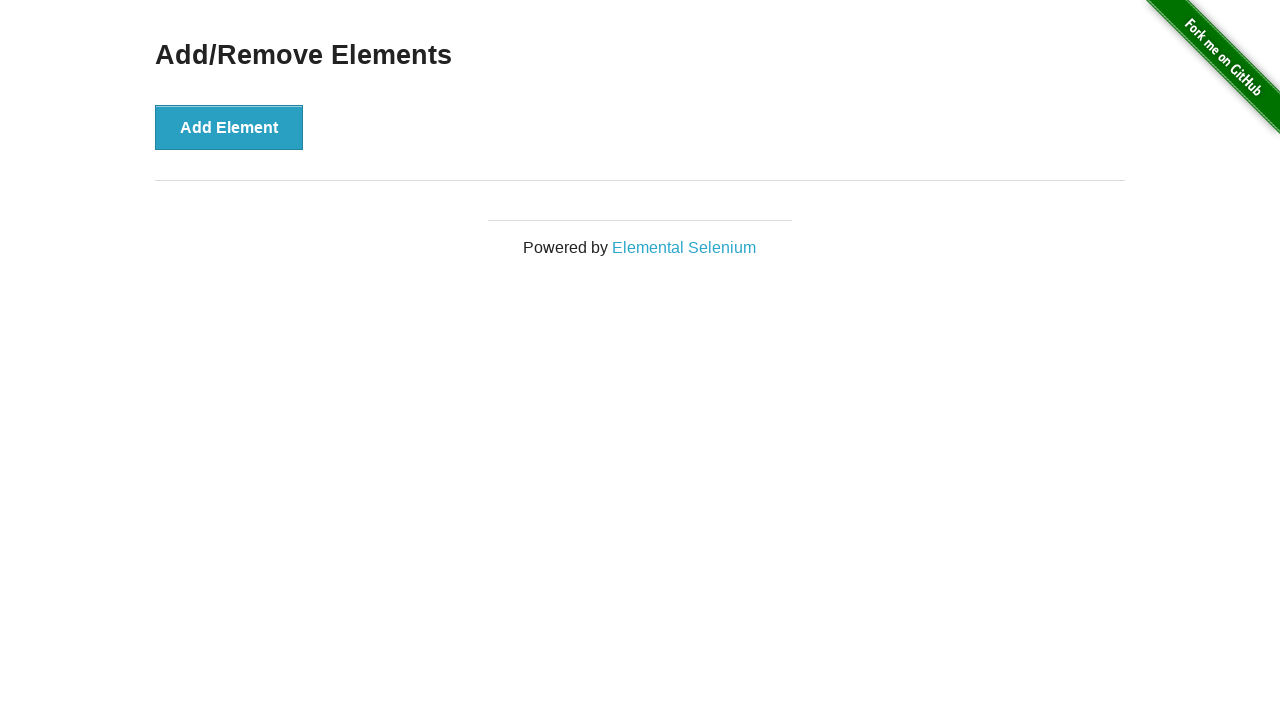

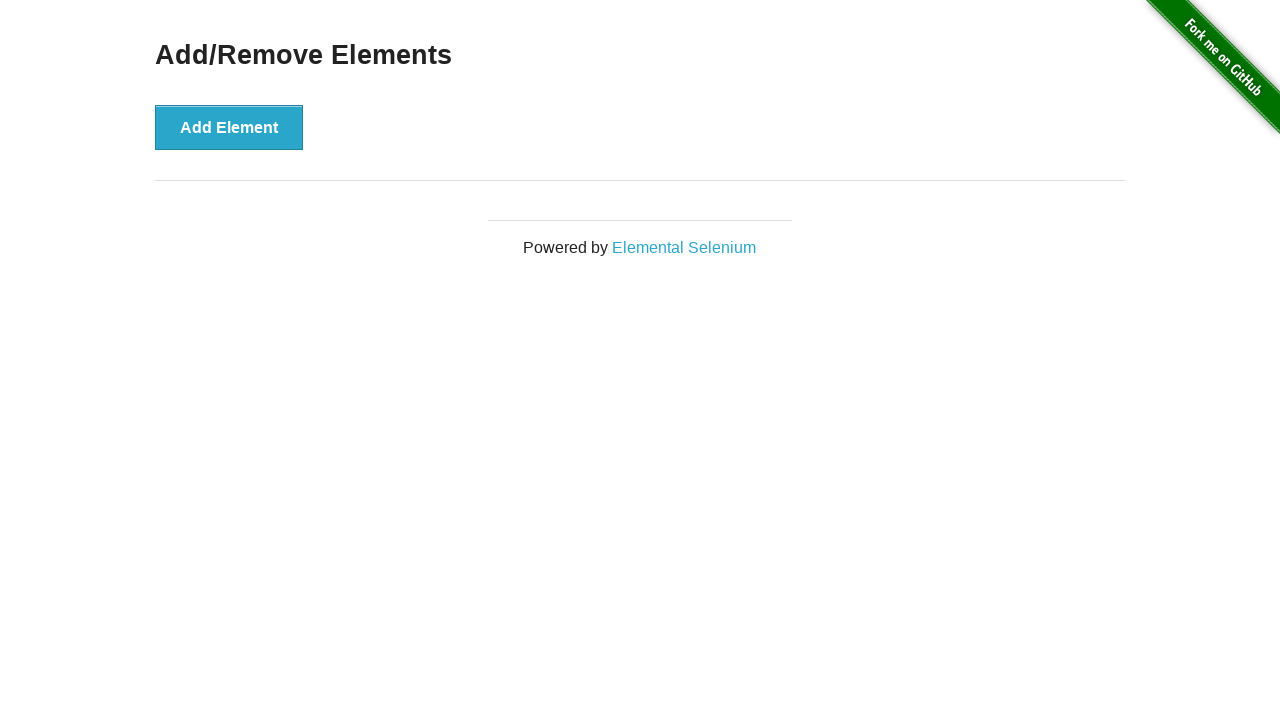